Waits for a price to reach $100, clicks a button, solves a mathematical calculation, and submits the answer

Starting URL: http://suninjuly.github.io/explicit_wait2.html

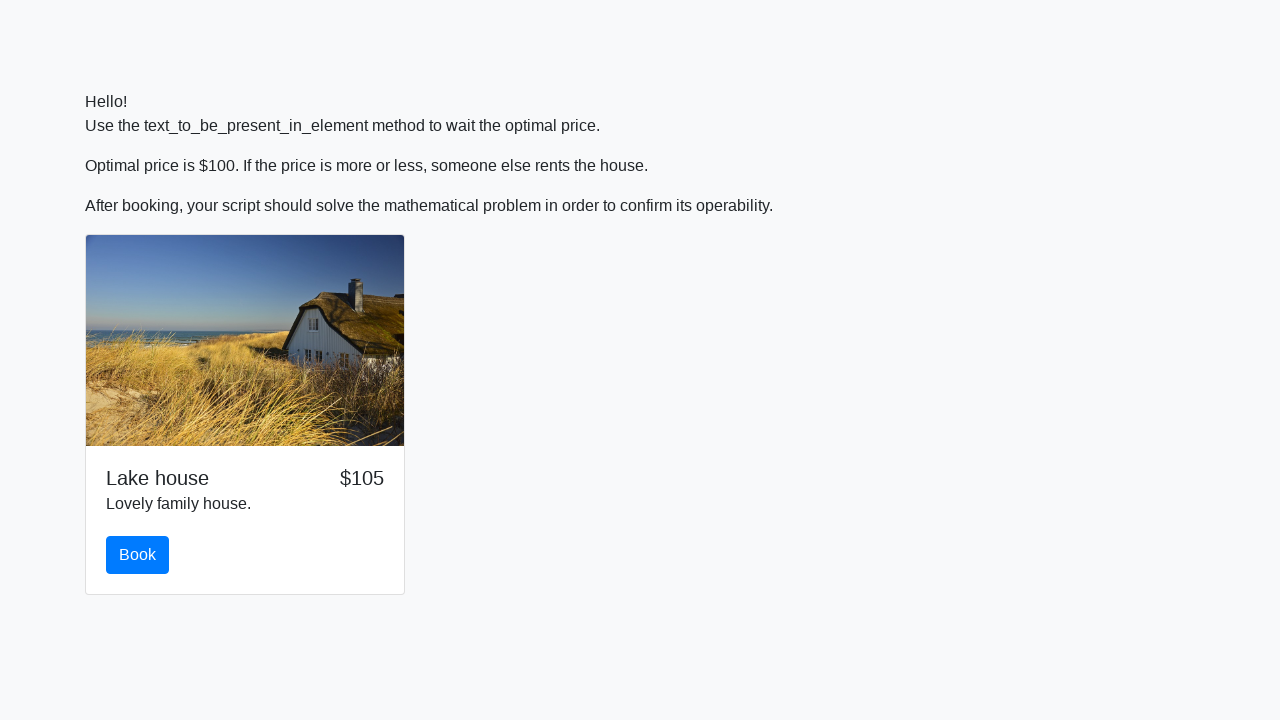

Waited for price to reach $100
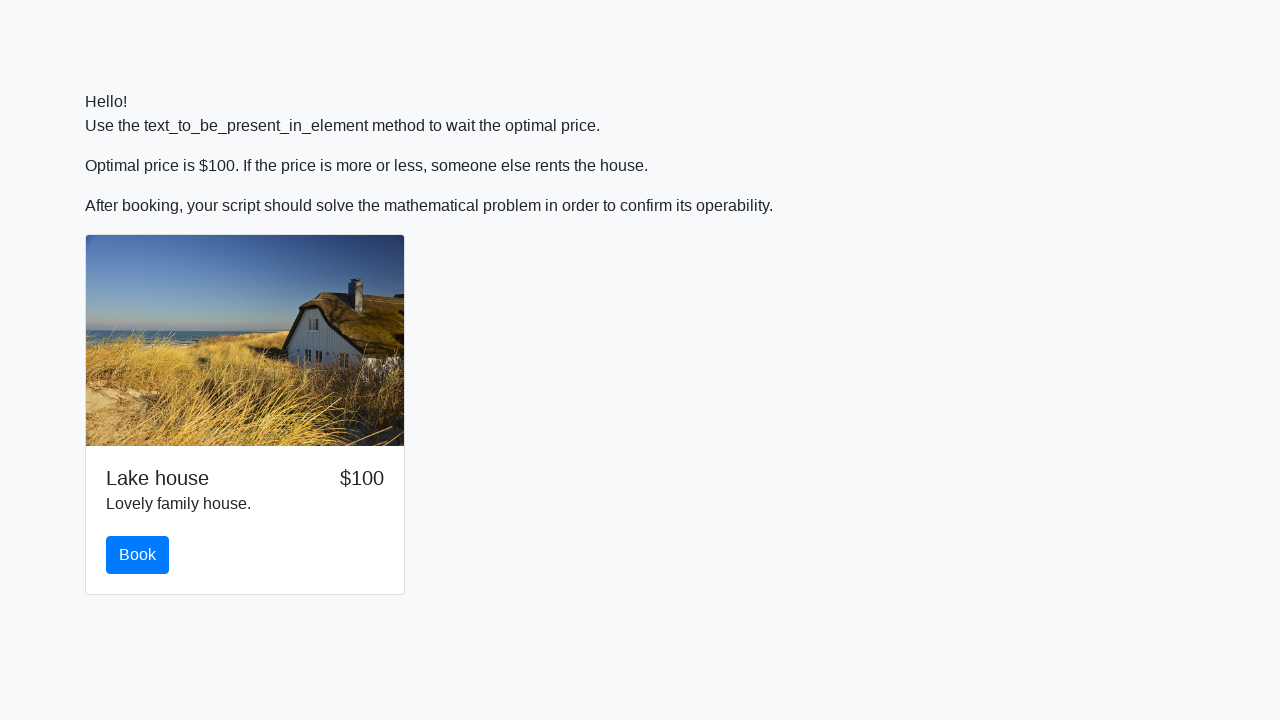

Clicked the book button at (138, 555) on .btn-primary
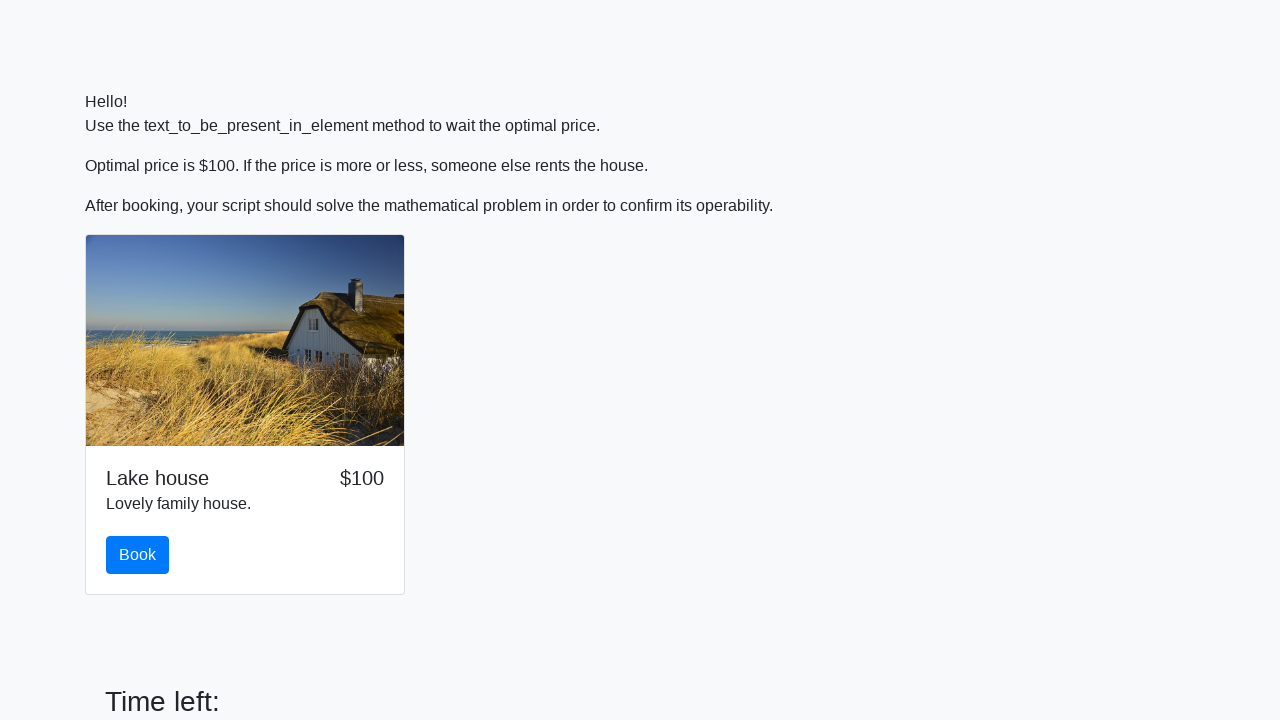

Retrieved input value: 748
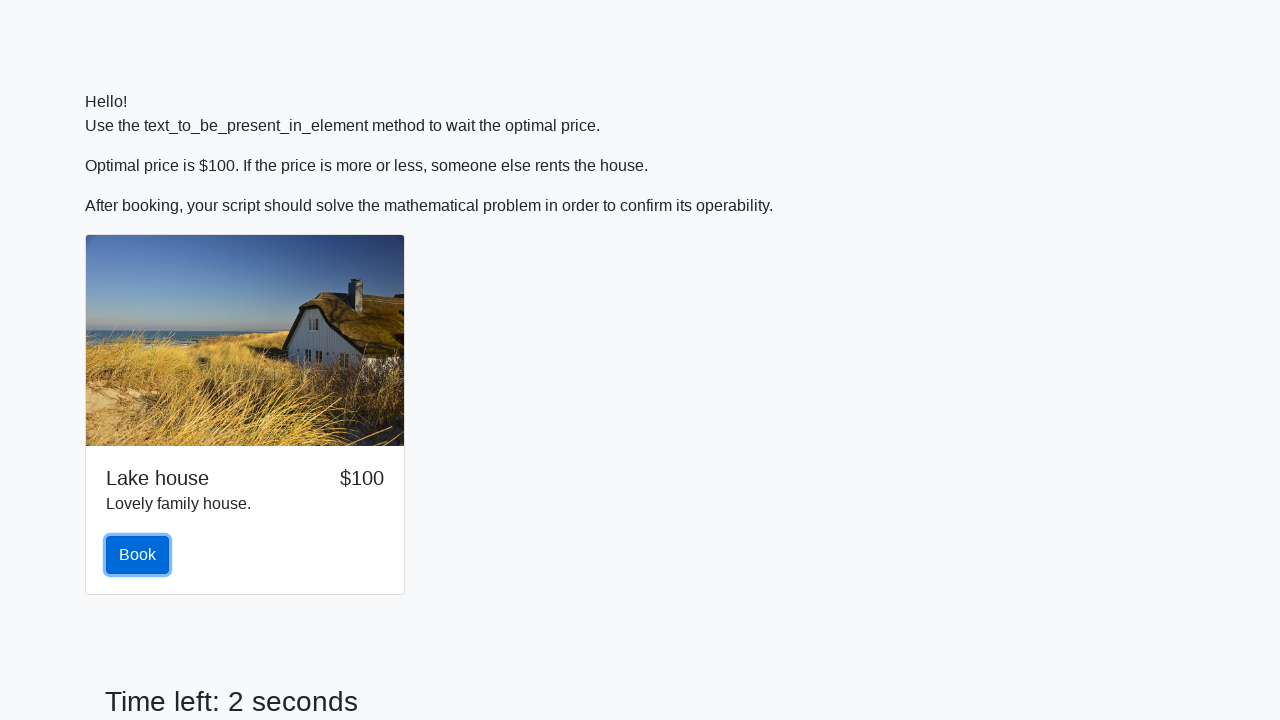

Calculated mathematical result: 1.2689495137937772
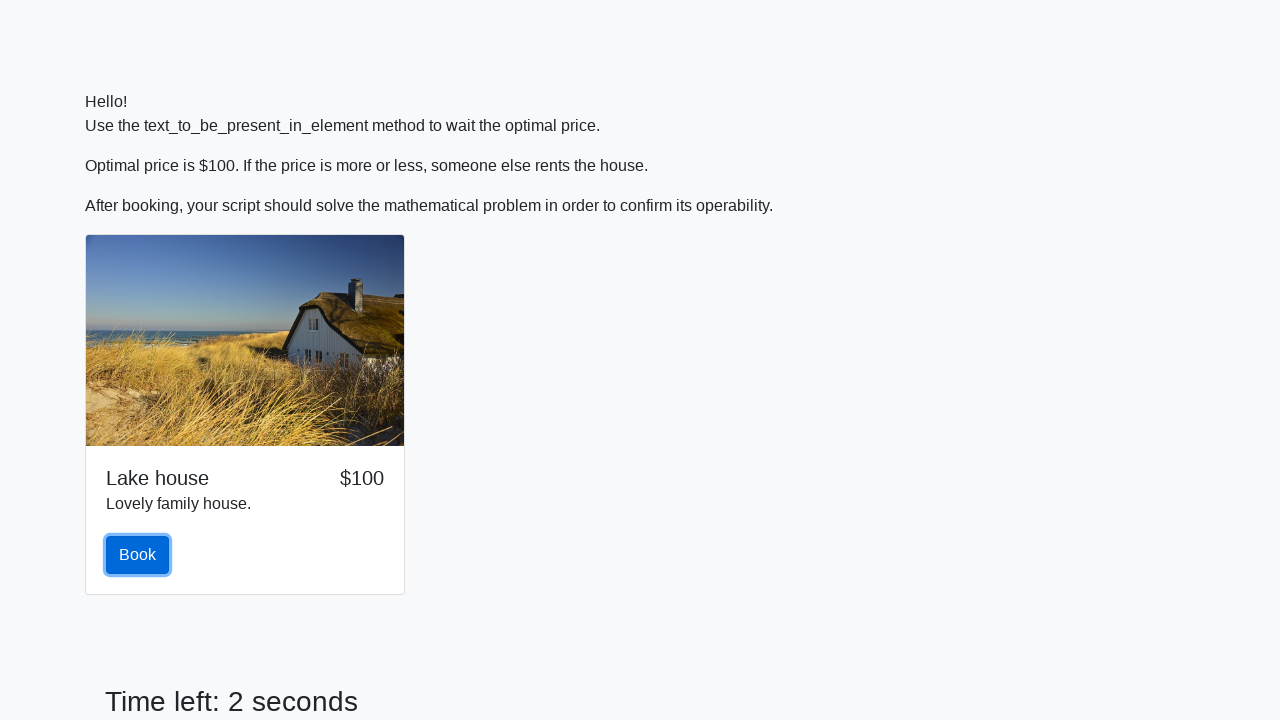

Filled answer field with calculated value: 1.2689495137937772 on #answer
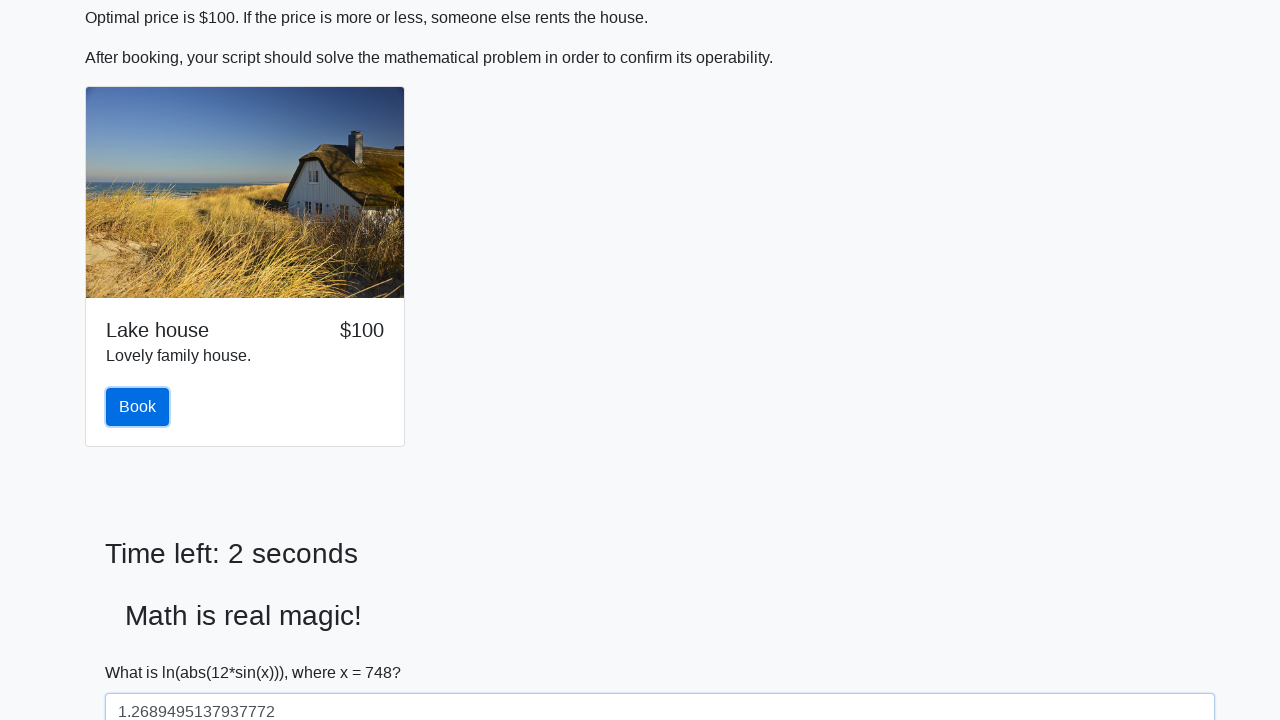

Clicked solve button to submit answer at (143, 651) on #solve
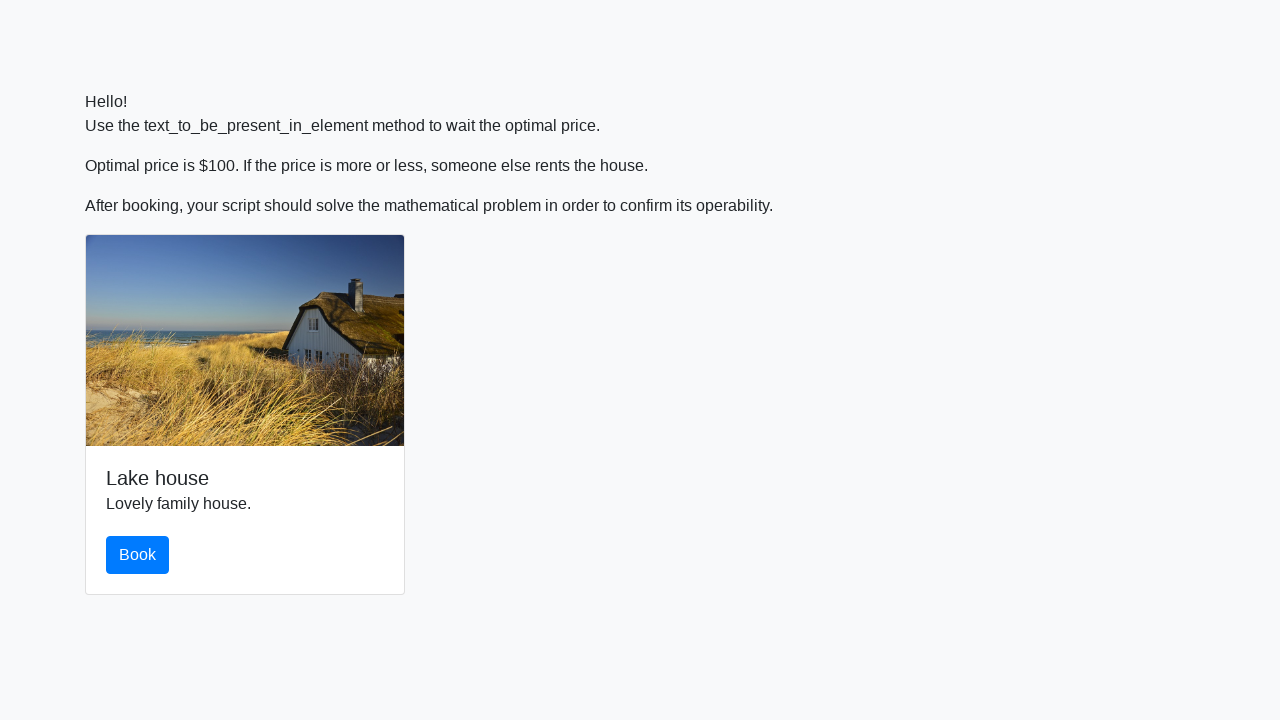

Set up dialog handler to accept alerts
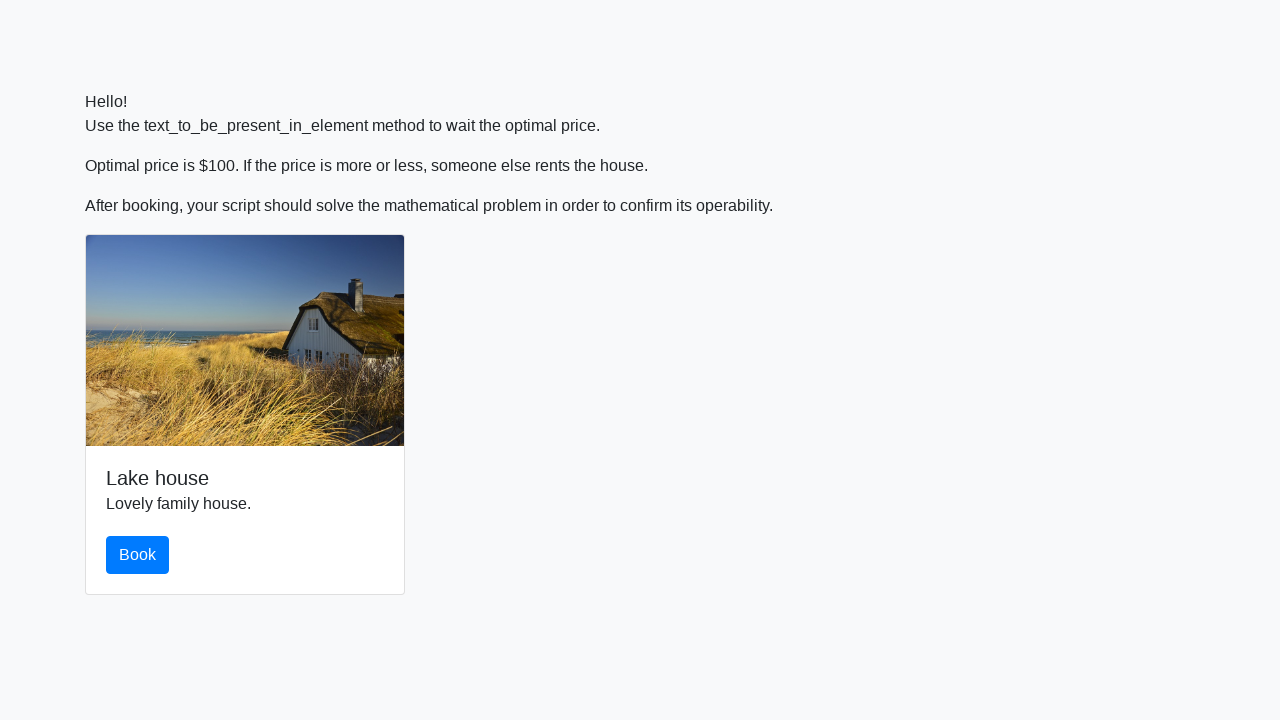

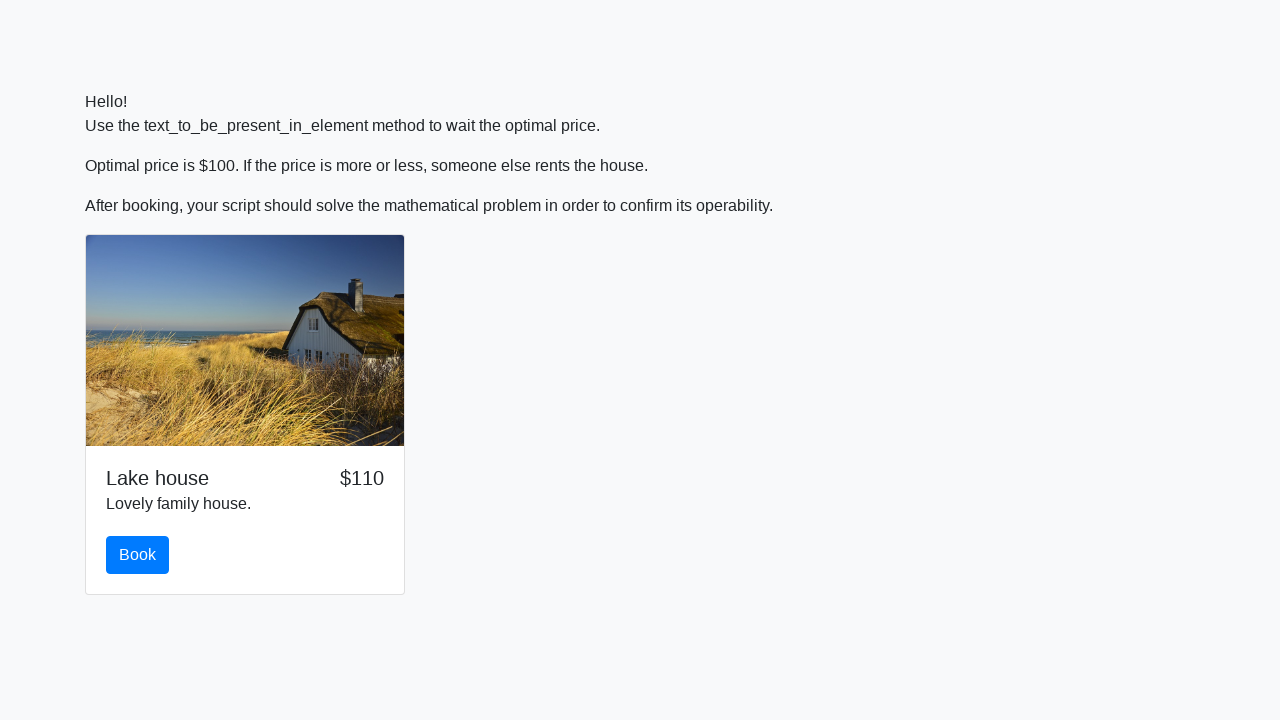